Opens the DuckDuckGo homepage and verifies the page loads successfully.

Starting URL: https://duckduckgo.com/

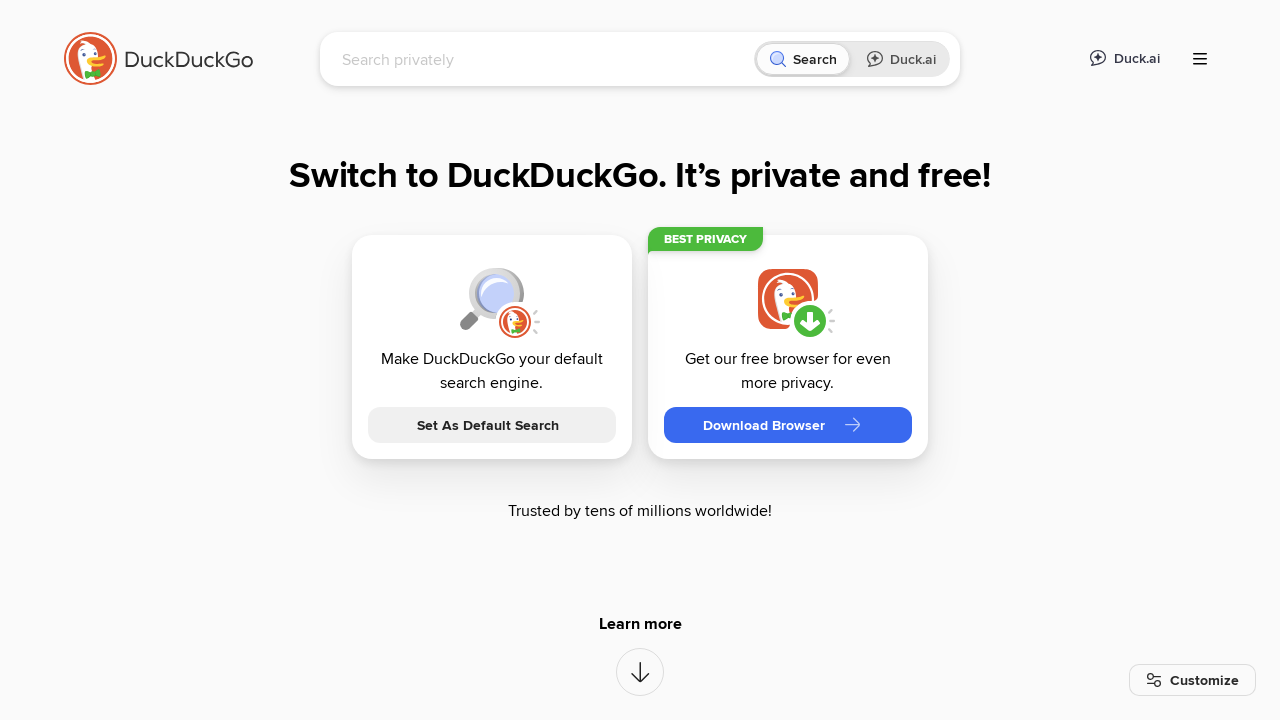

Navigated to DuckDuckGo homepage
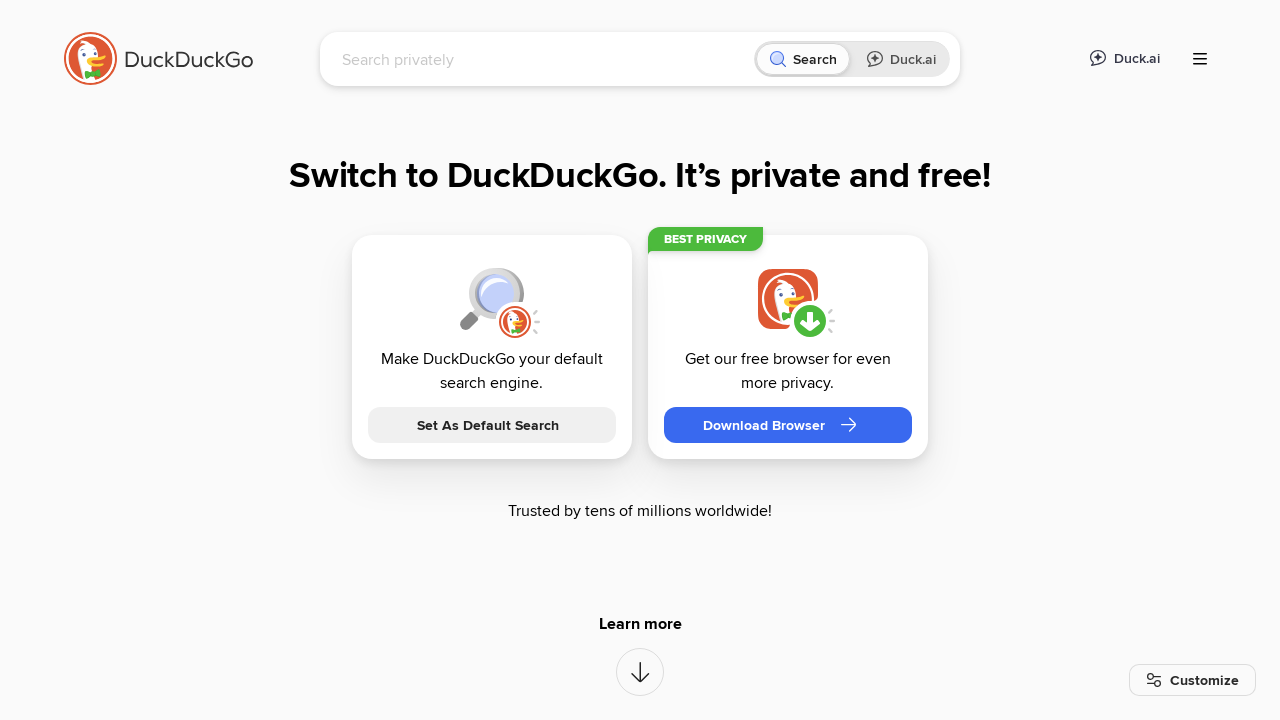

Search input field loaded successfully
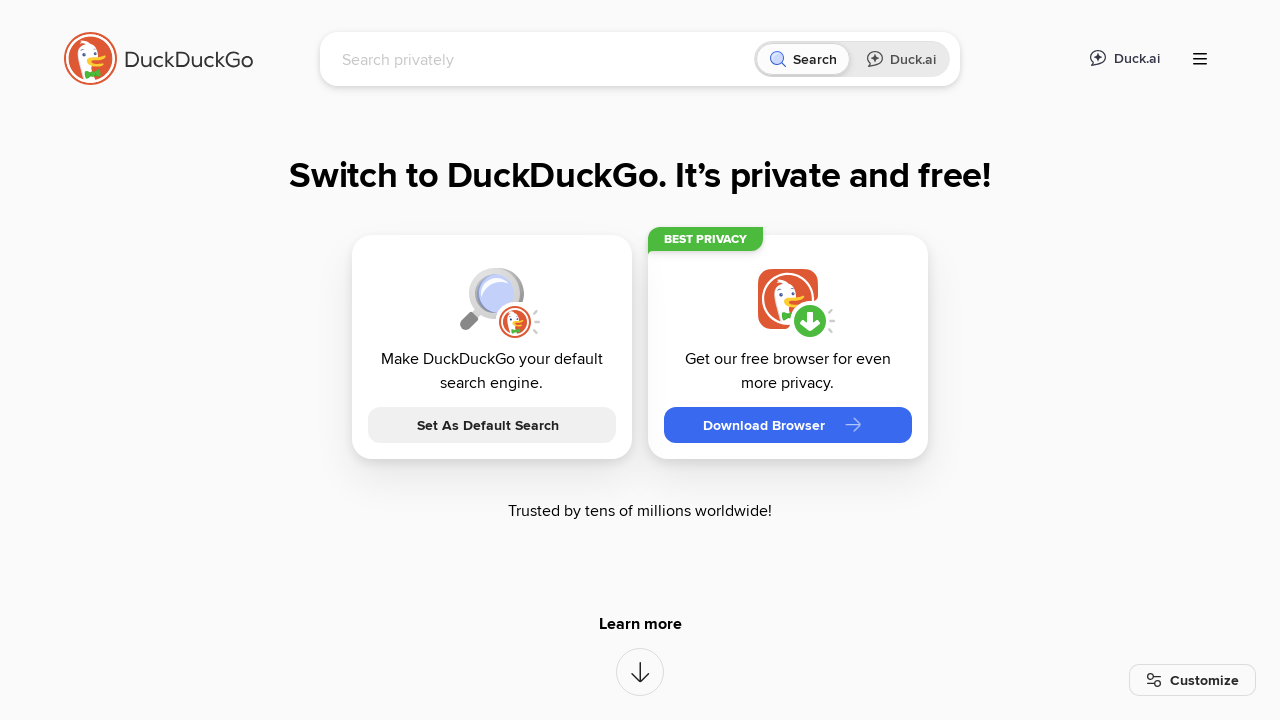

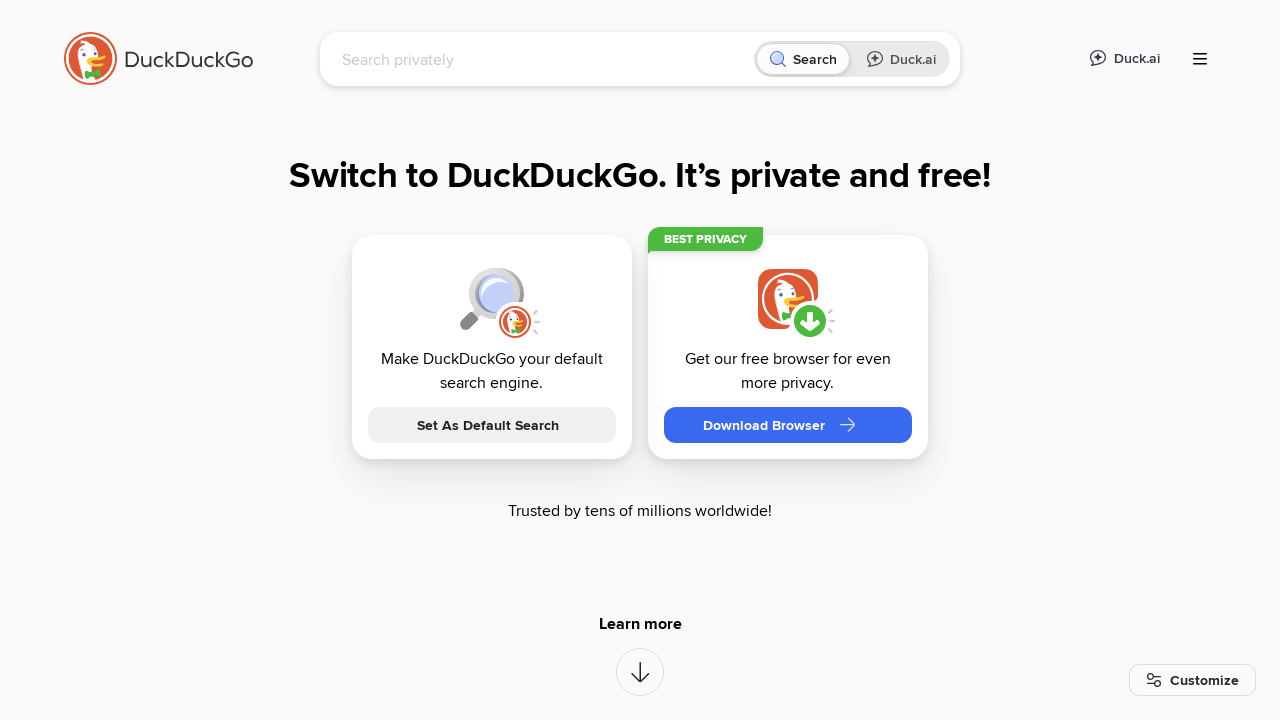